Checks if images are displayed on the login page

Starting URL: https://opensource-demo.orangehrmlive.com/web/index.php/auth/login

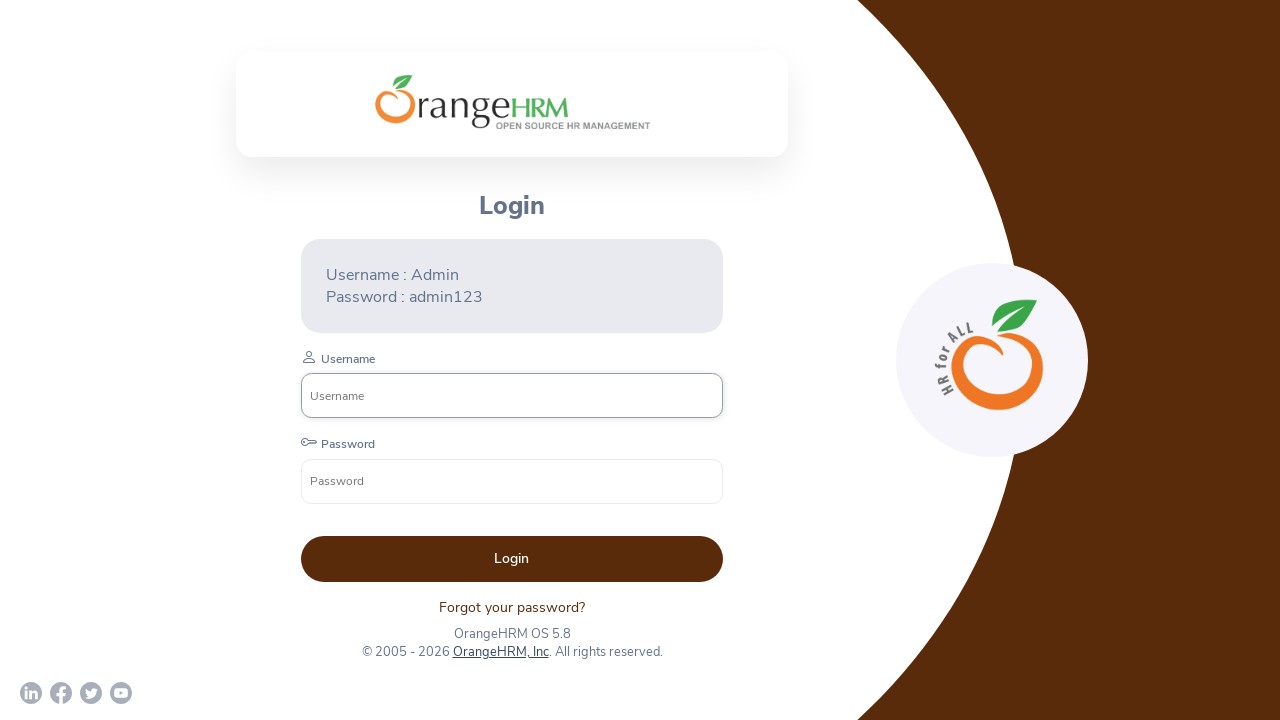

Waited 2000ms for images to load on login page
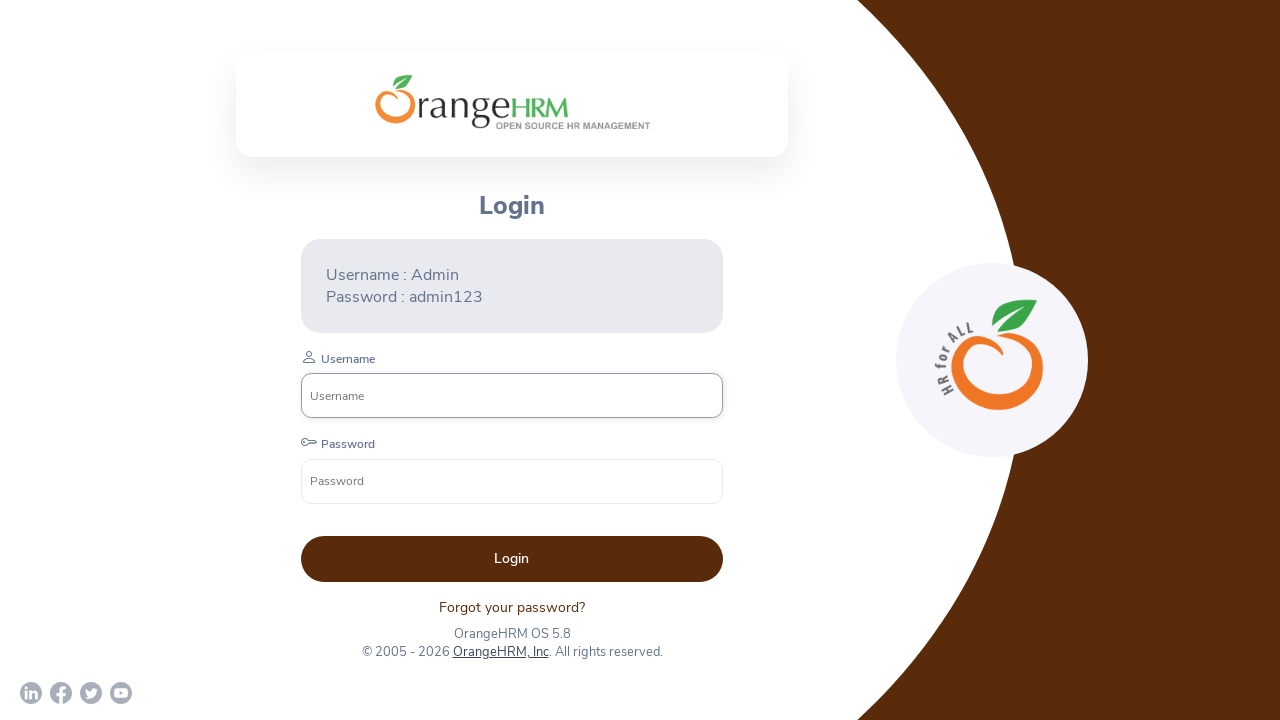

Retrieved all image elements from the page
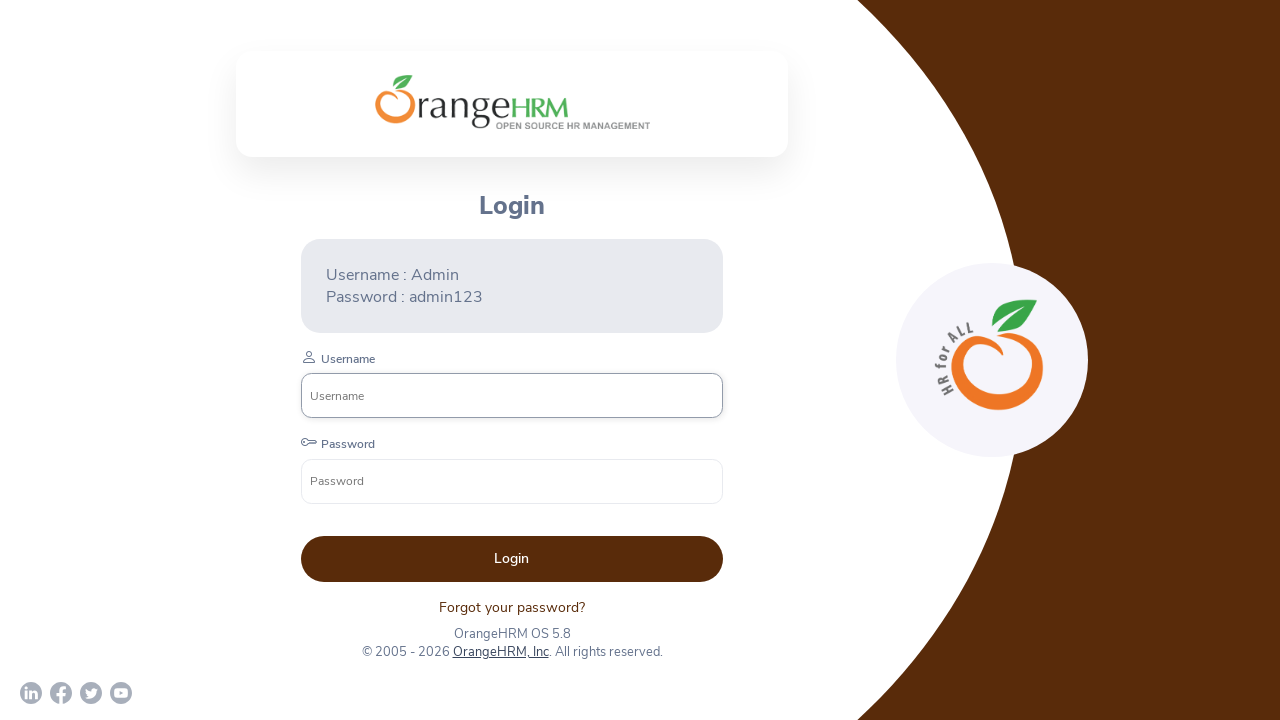

Verified first image is displayed on login page
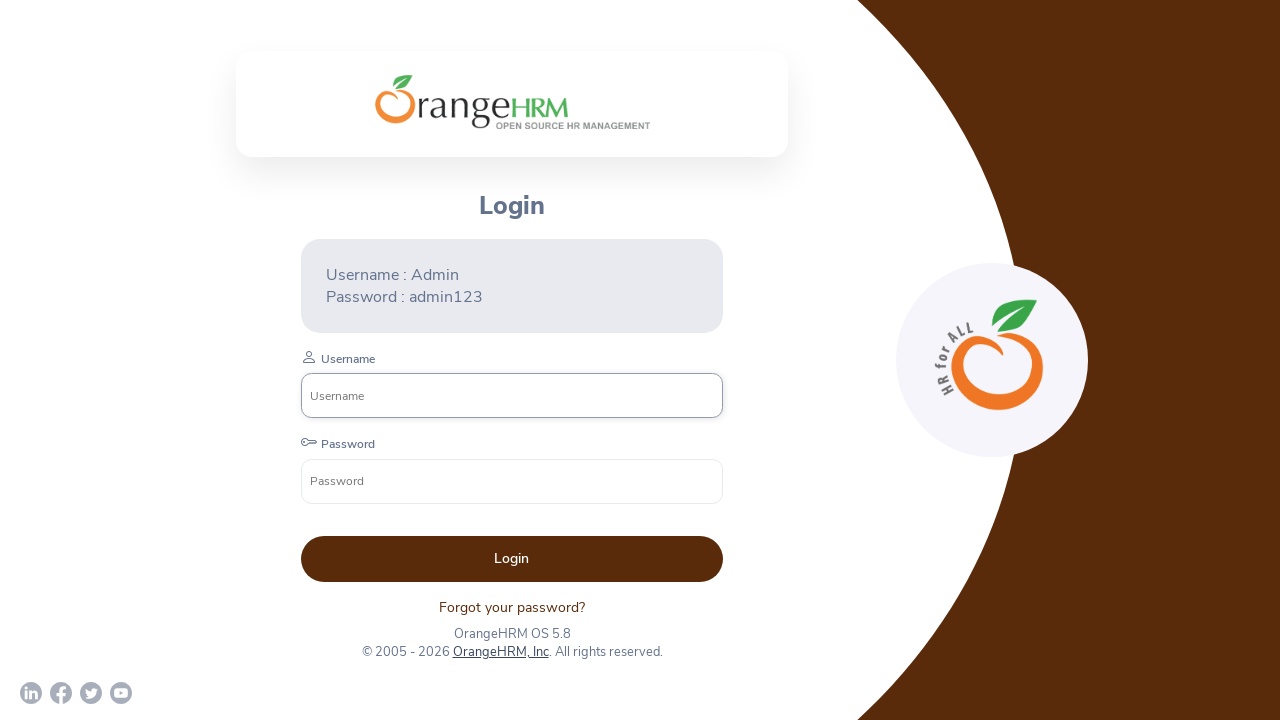

Waited 2000ms before checking third image
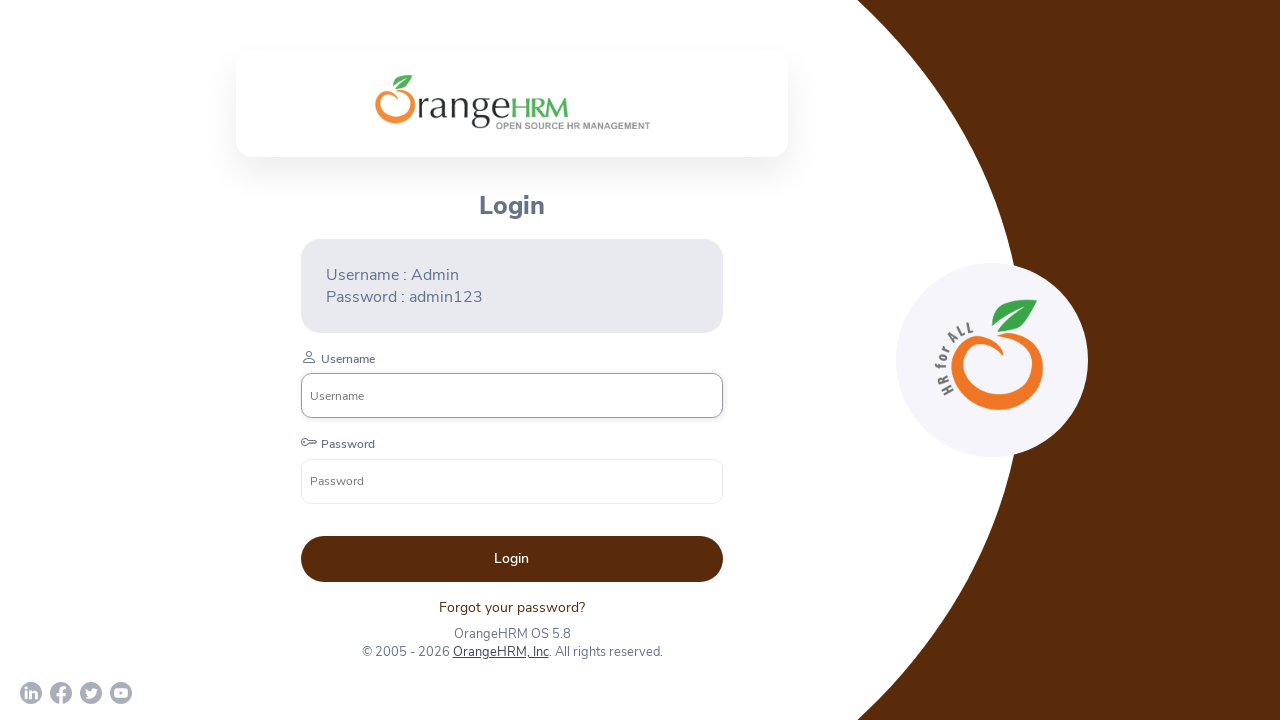

Verified third image is displayed on login page
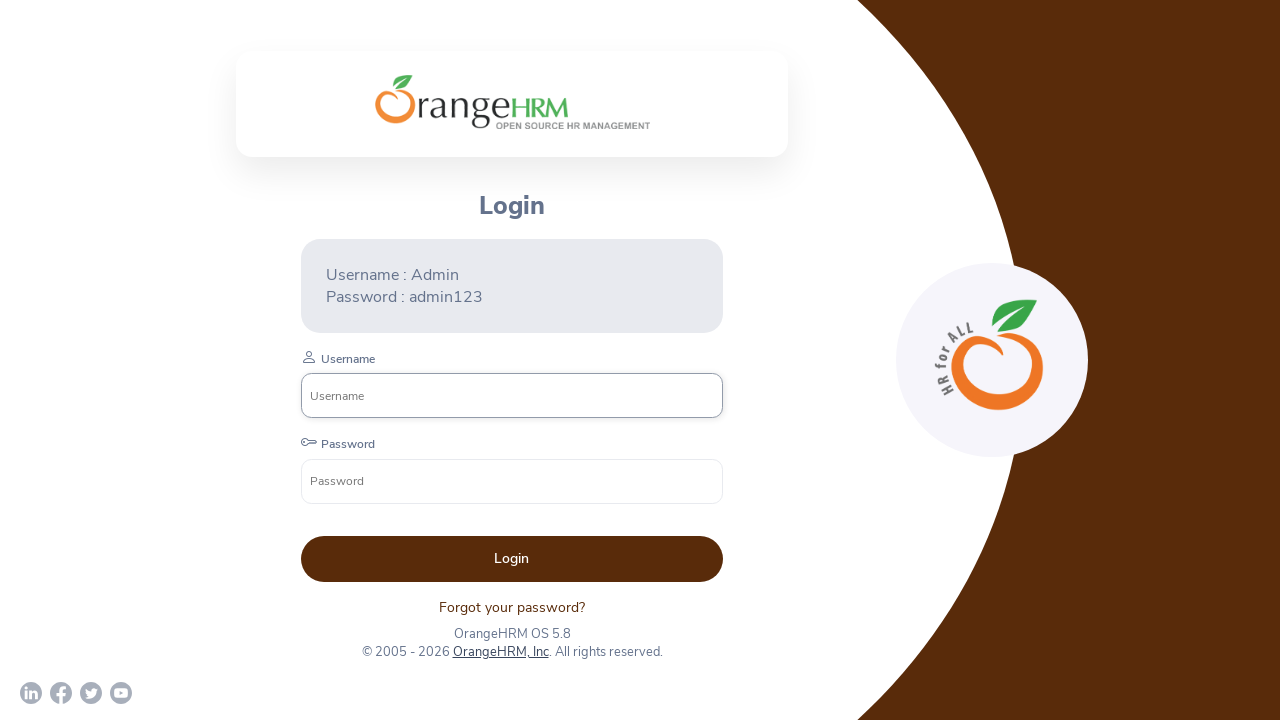

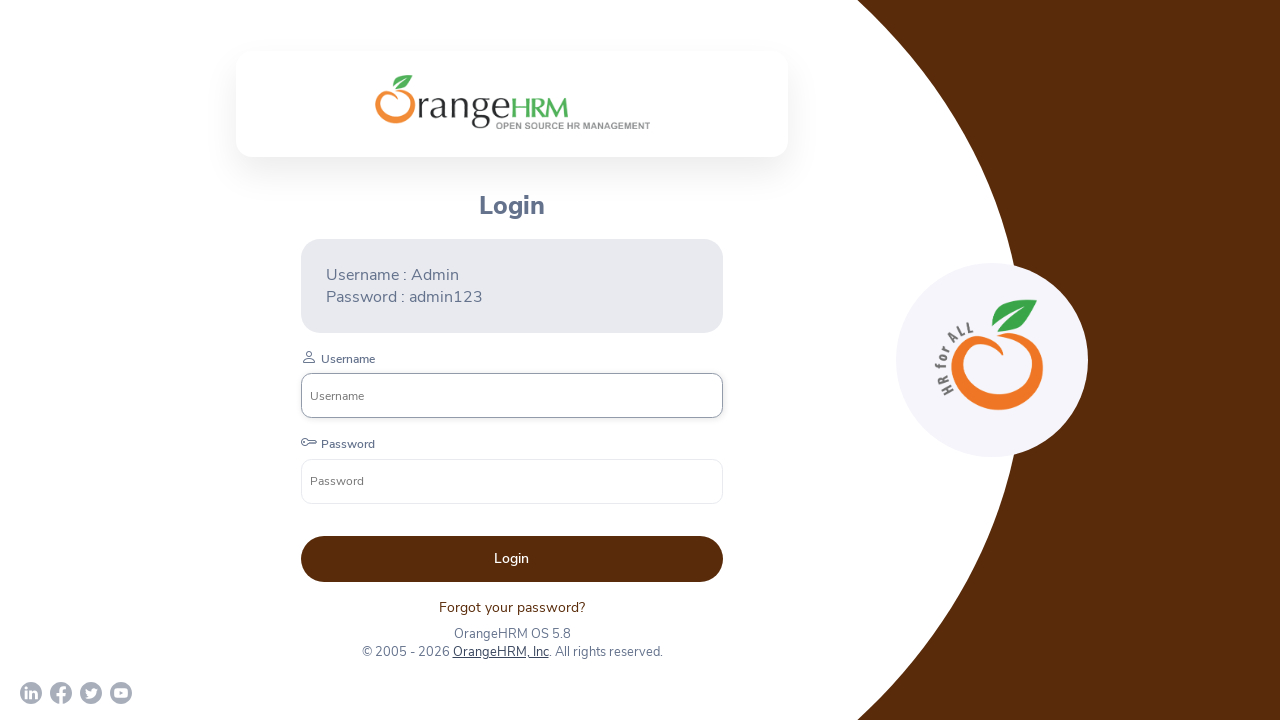